Tests alert popup handling by triggering an alert, reading its text, and accepting it

Starting URL: https://demoqa.com/alerts

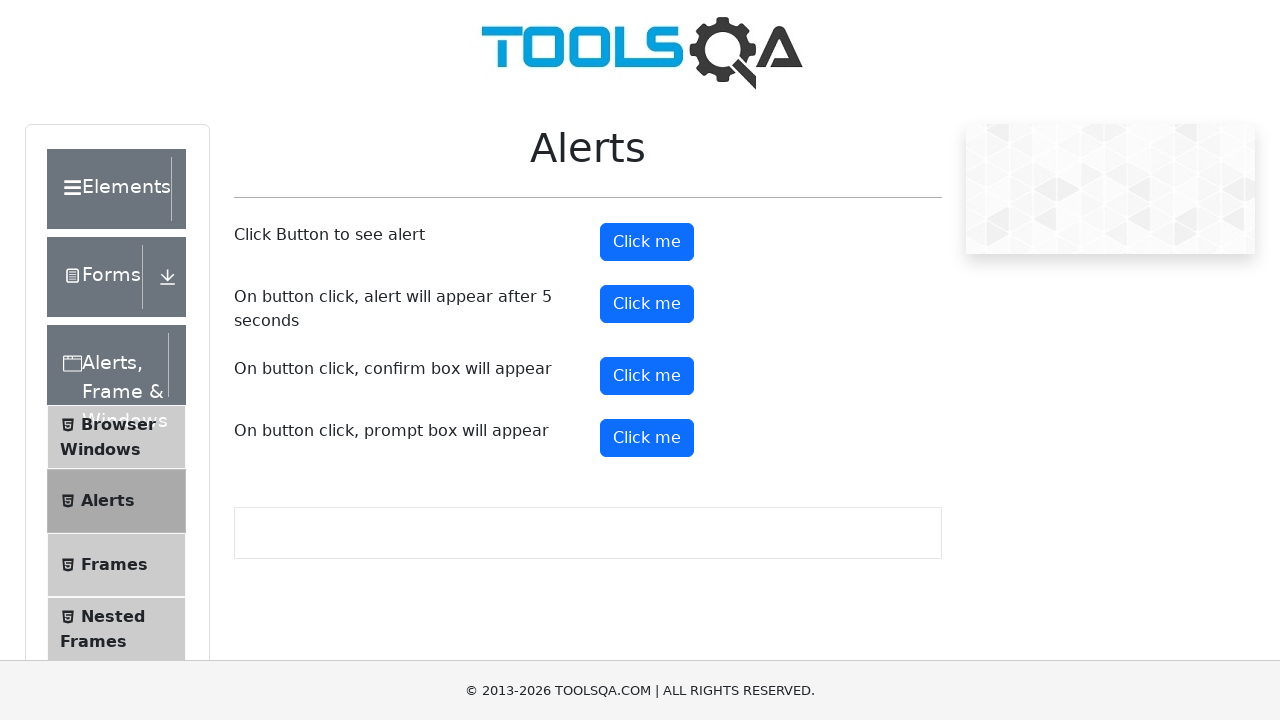

Navigated to alerts demo page
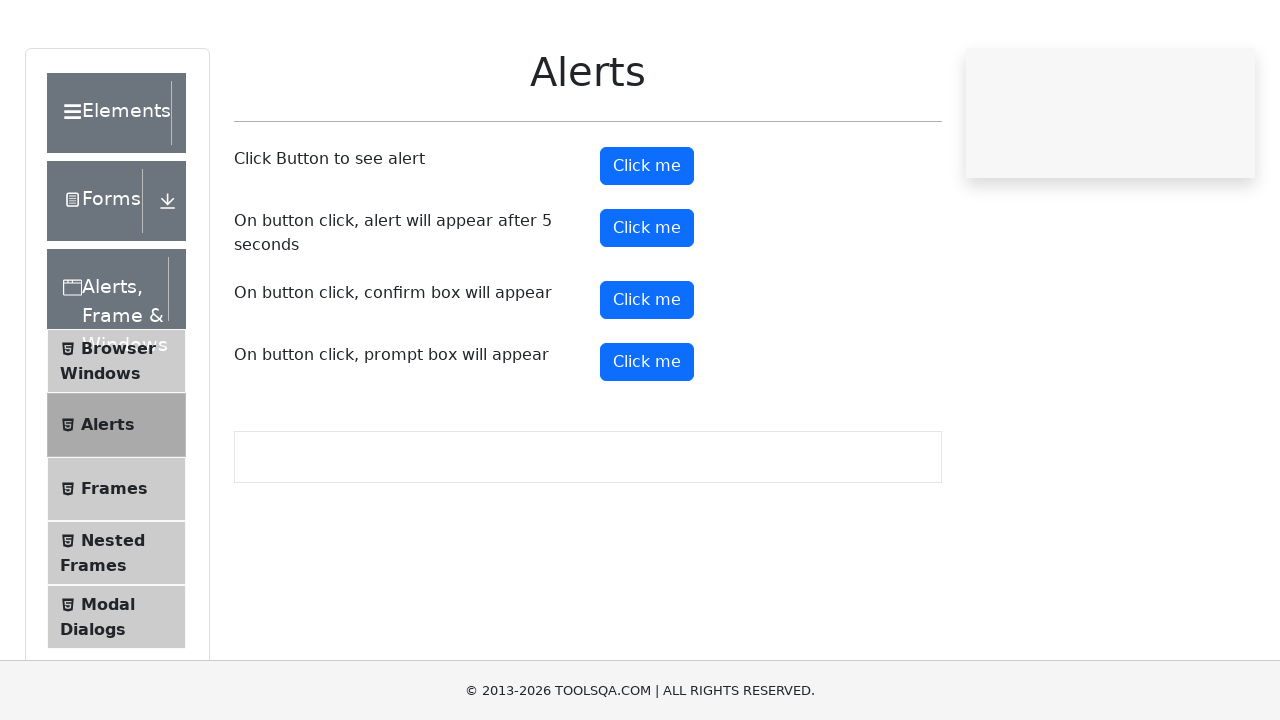

Clicked alert button to trigger alert popup at (647, 242) on button#alertButton
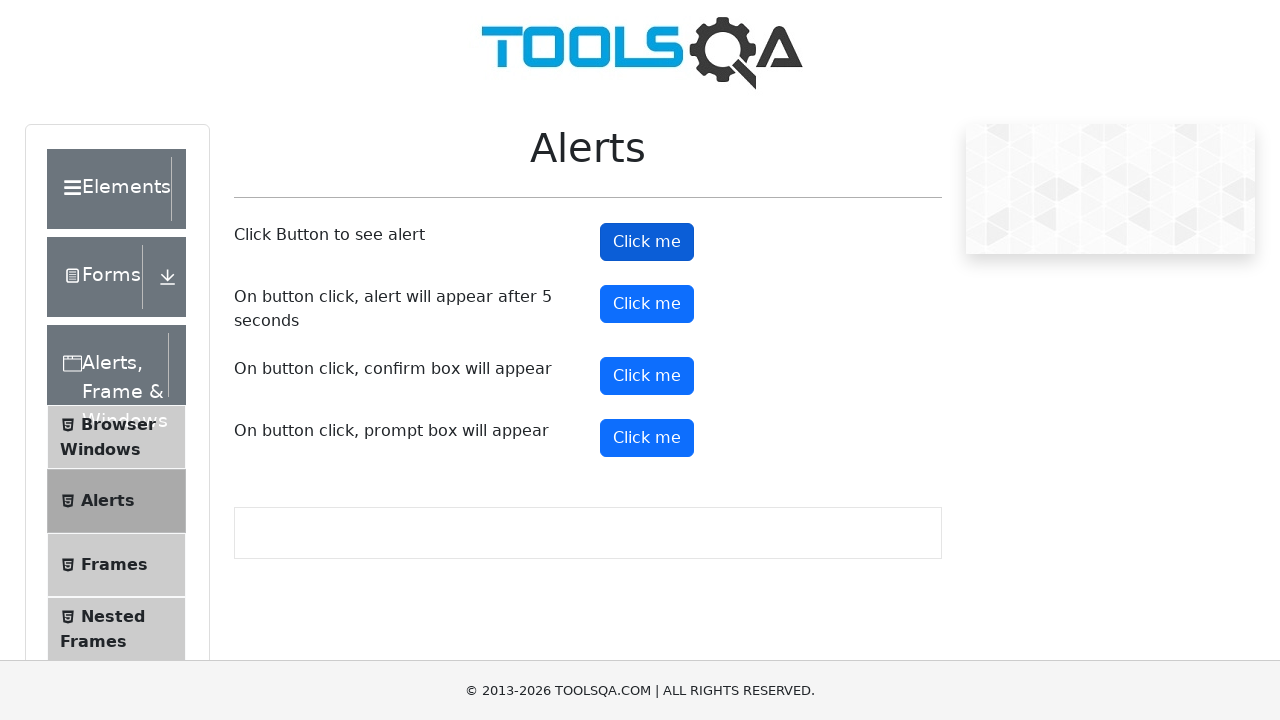

Set up dialog handler to accept alerts
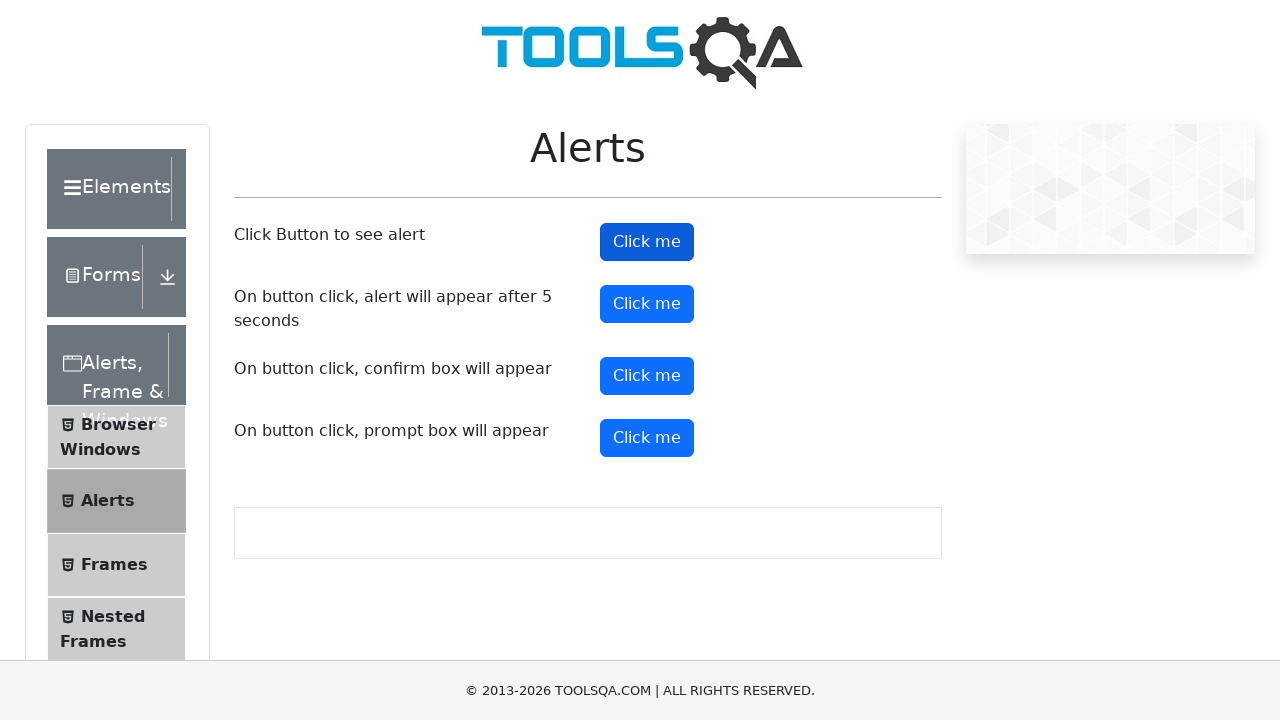

Verified alert button is still accessible after alert was accepted
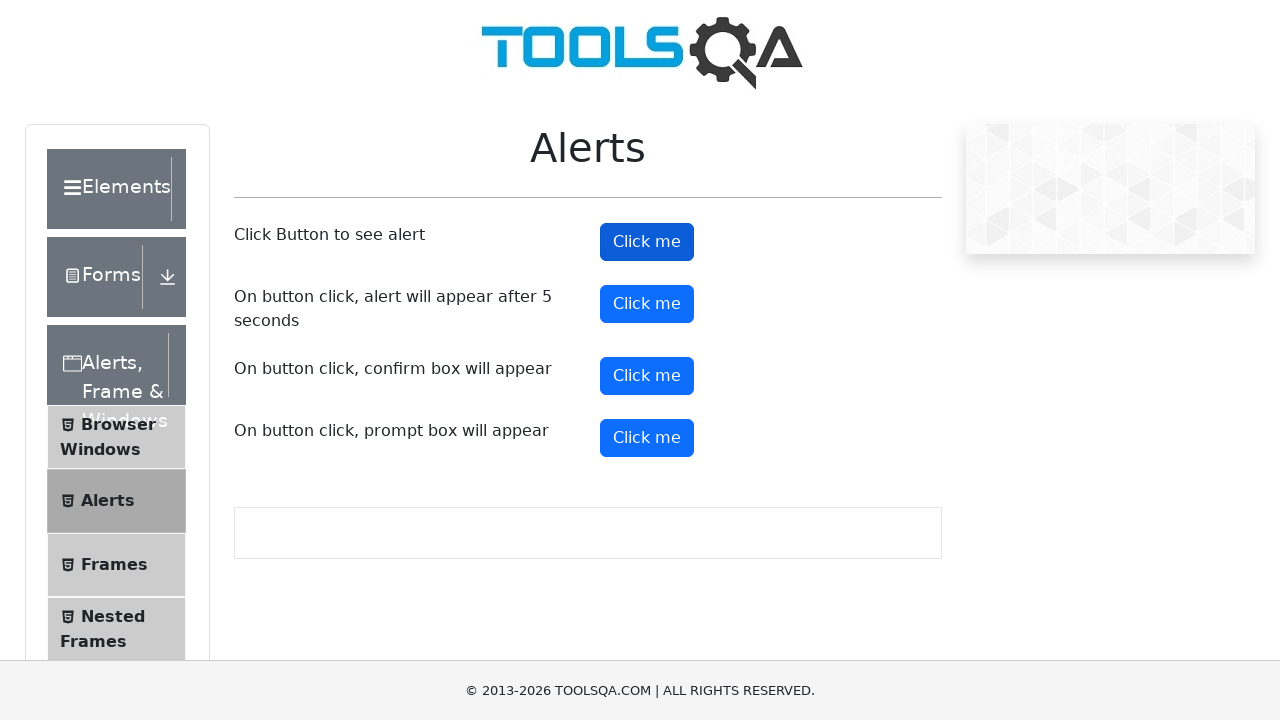

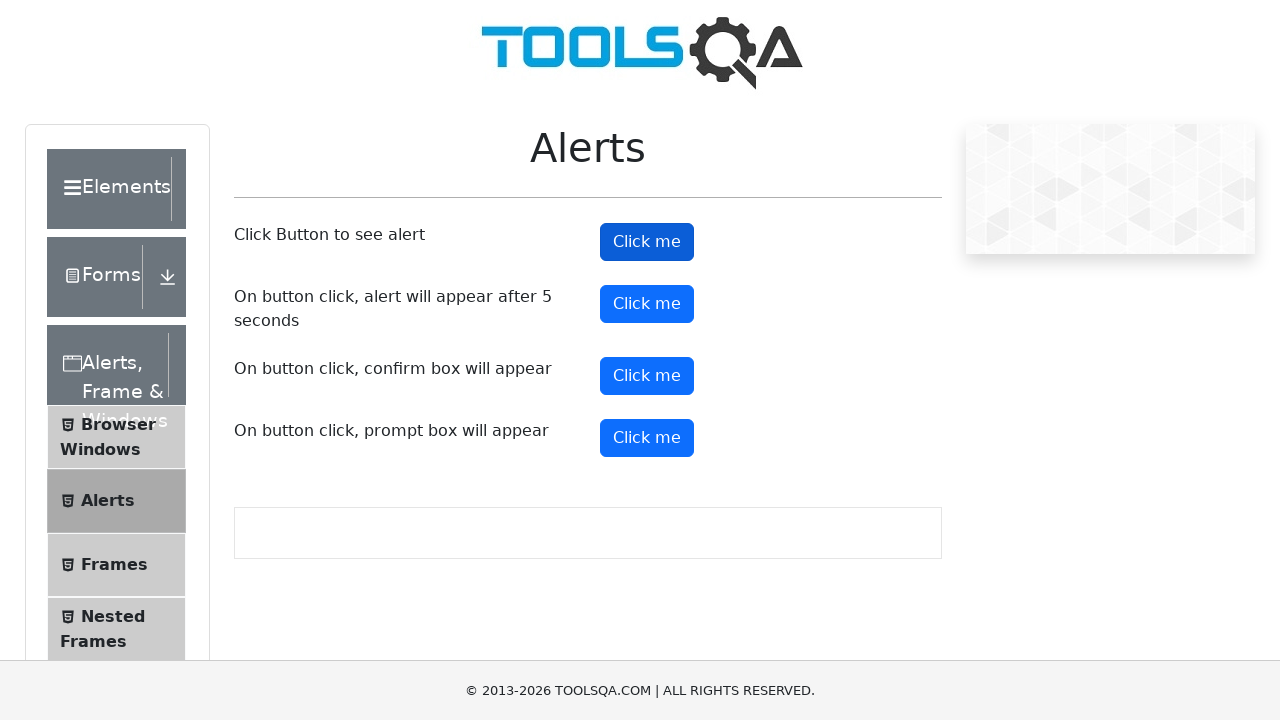